Verifies that the table data is sorted by name when name sort is selected

Starting URL: https://mystifying-beaver-ee03b5.netlify.app/

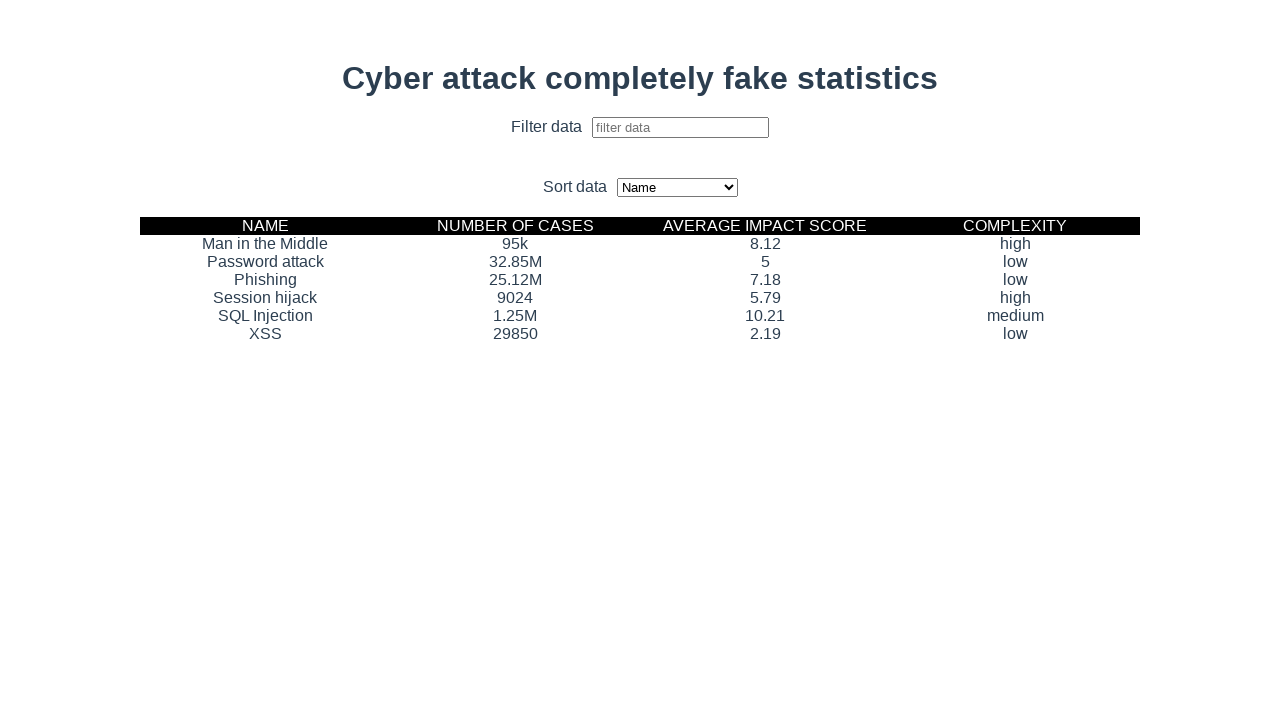

Cleared filter input field on #filter-input
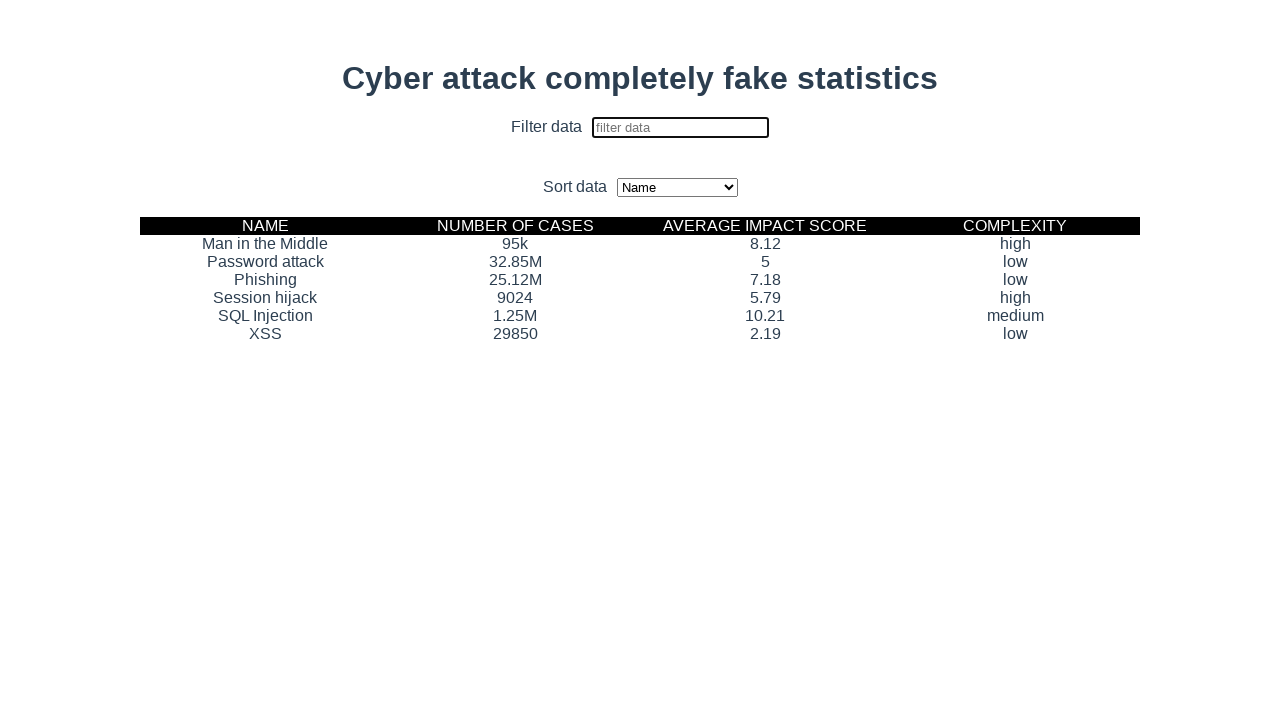

Selected 'name' option from sort dropdown on #sort-select
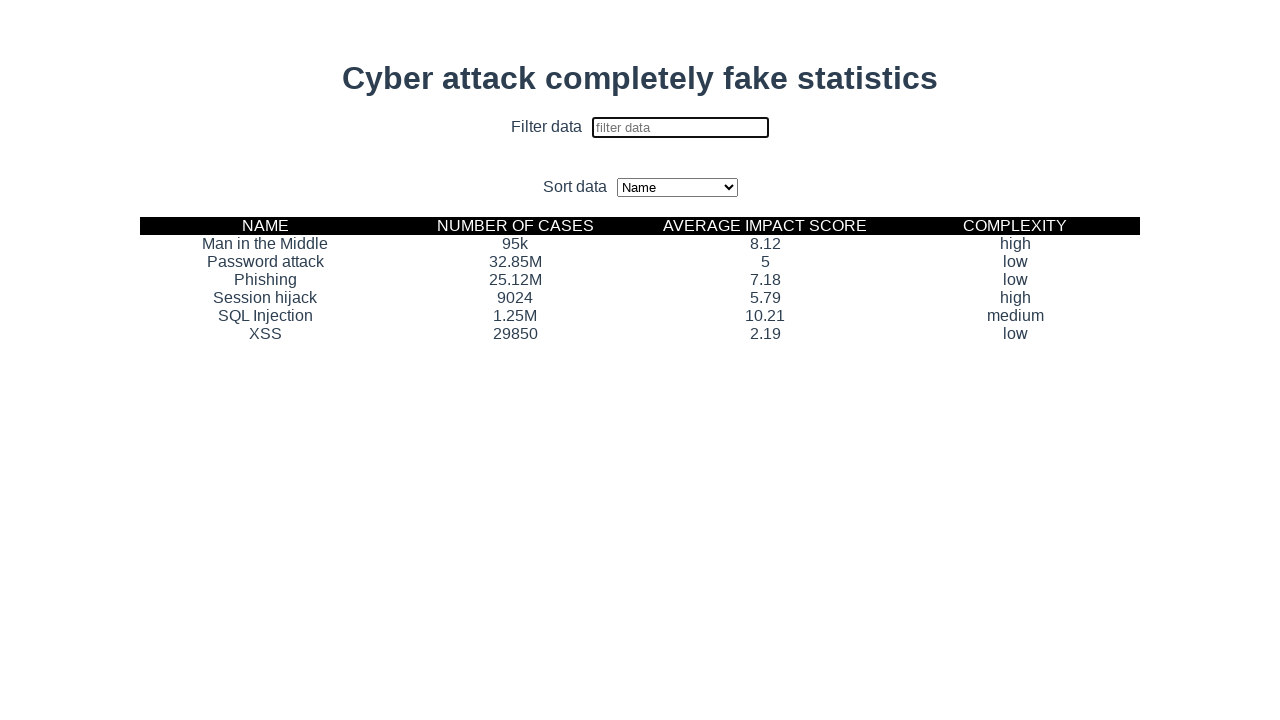

Table rows loaded and sorted by name
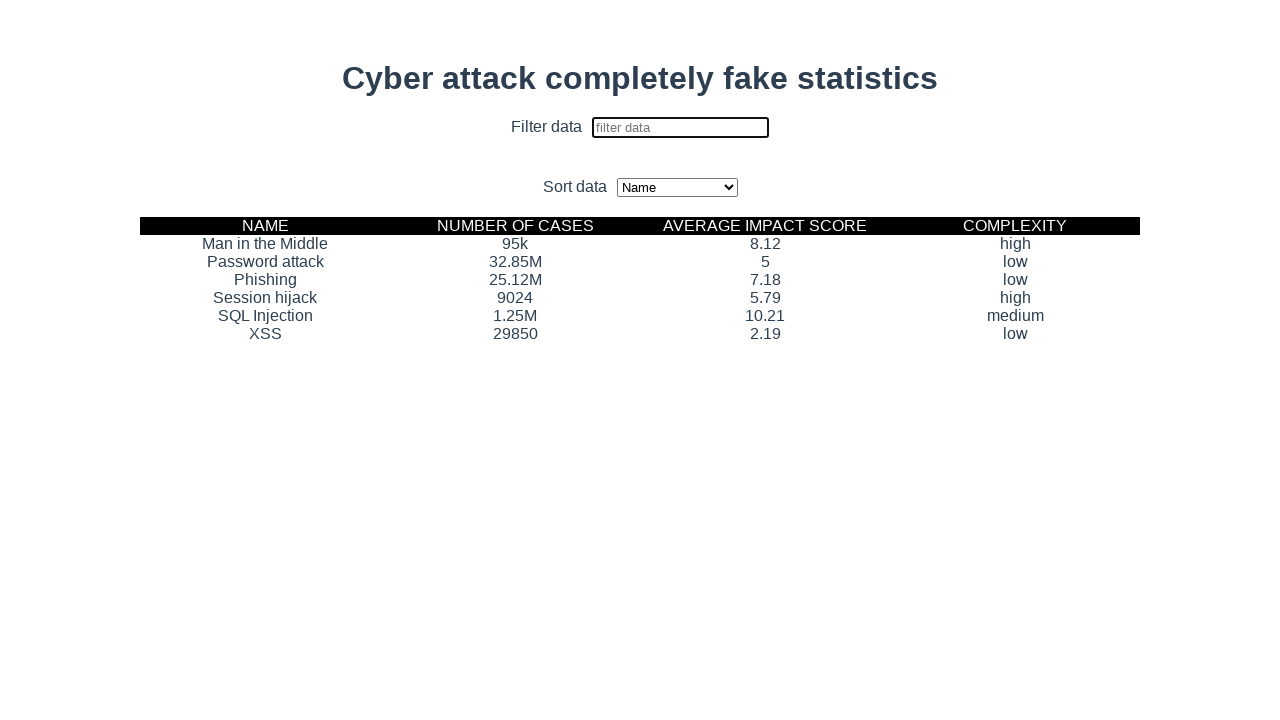

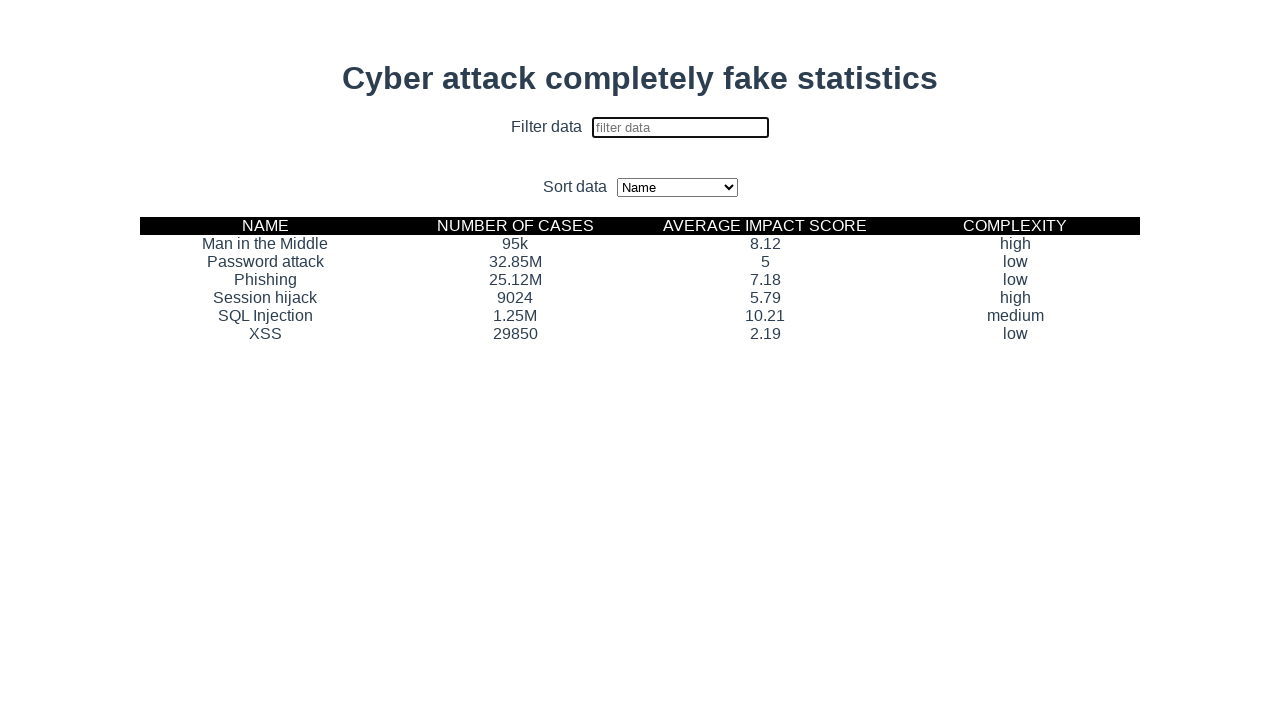